Tests explicit wait functionality by clicking a timer button and waiting for an element to become visible

Starting URL: http://seleniumpractise.blogspot.in/2016/08/how-to-use-explicit-wait-in-selenium.html

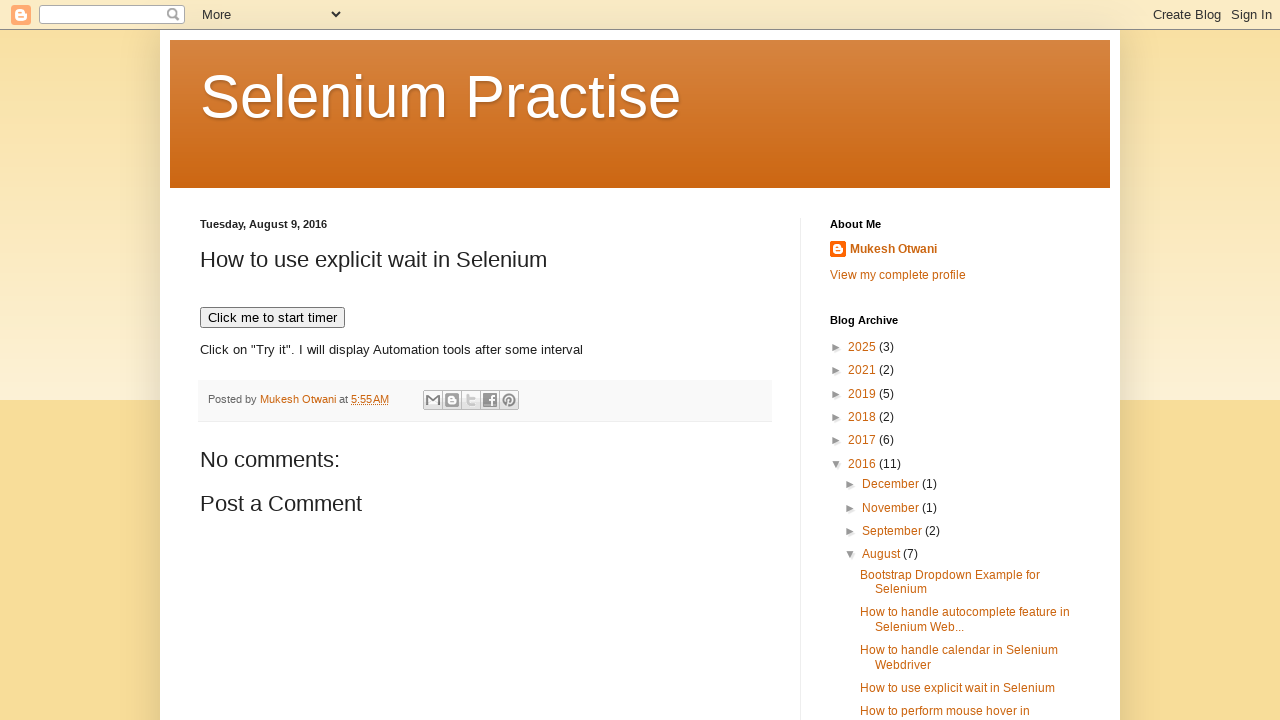

Clicked timer button to start the timer
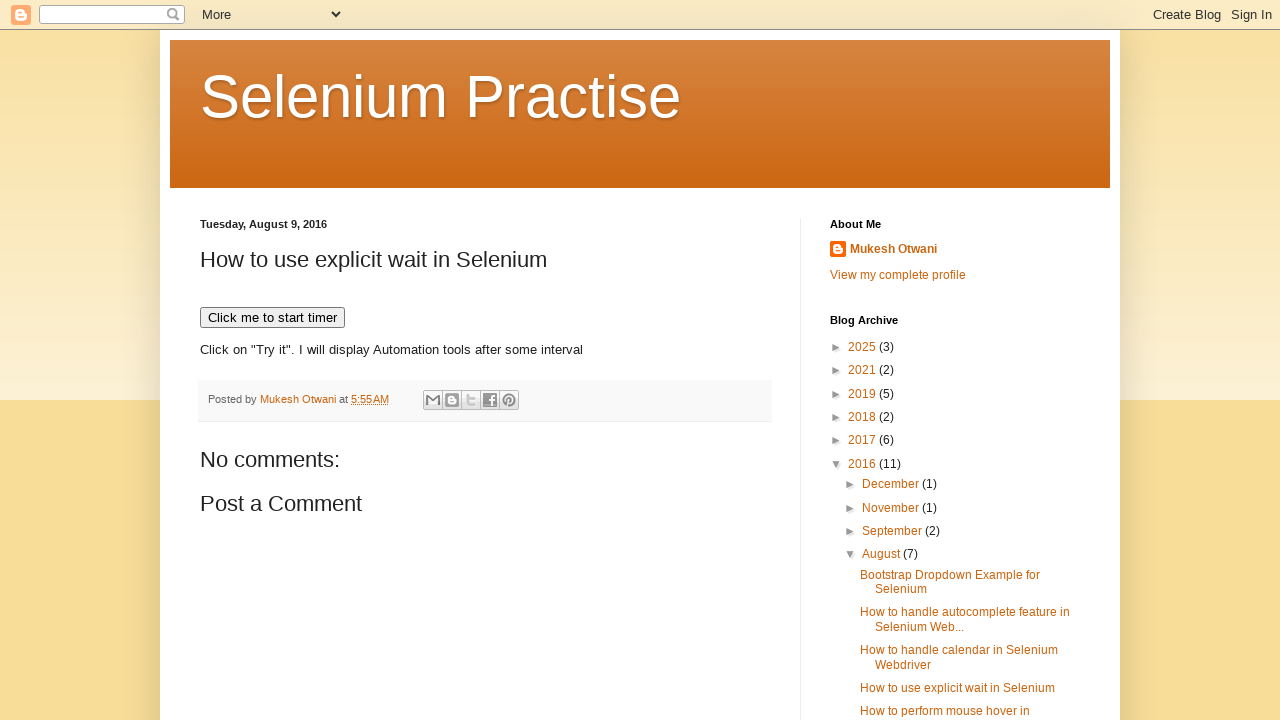

Waited for WebDriver element to become visible
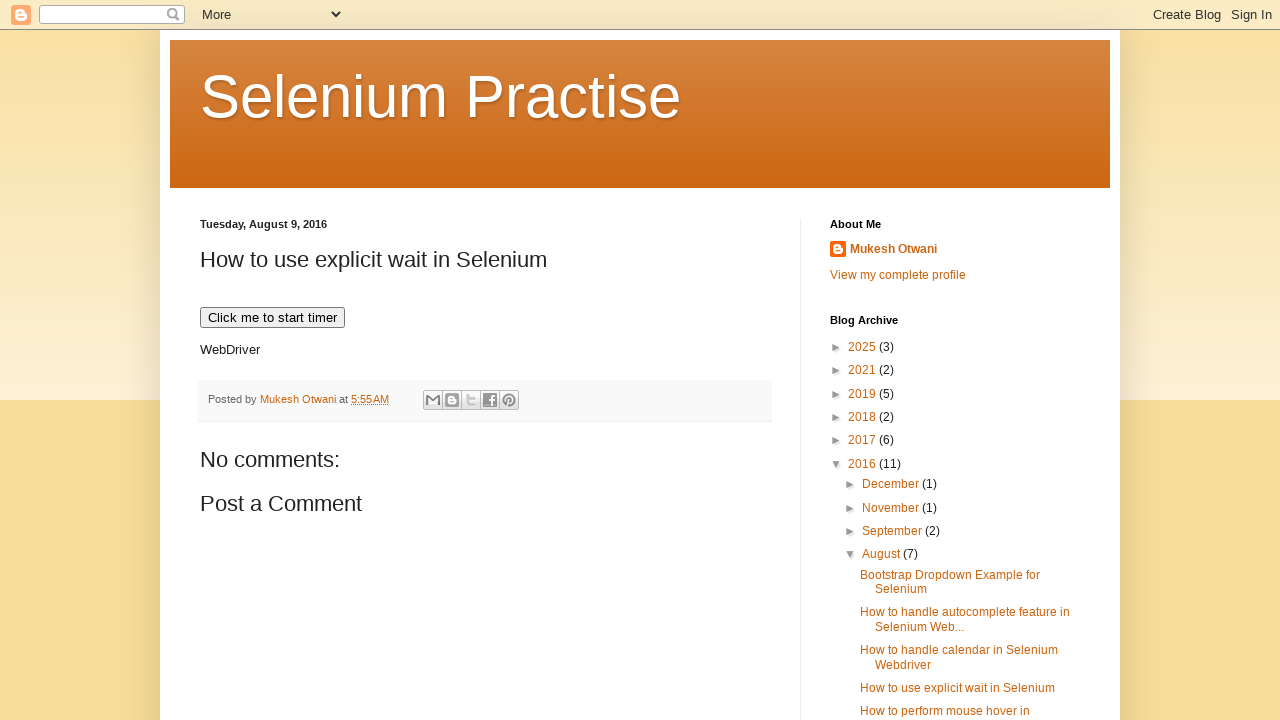

Verified that WebDriver element is visible
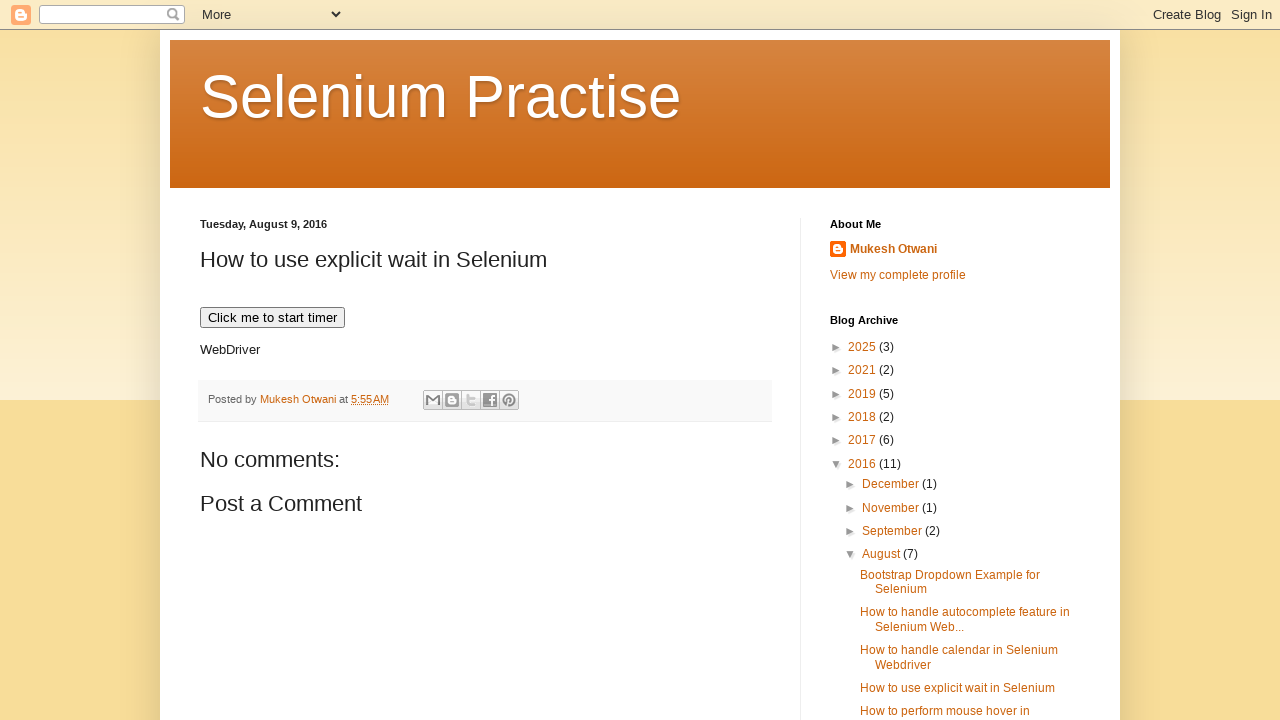

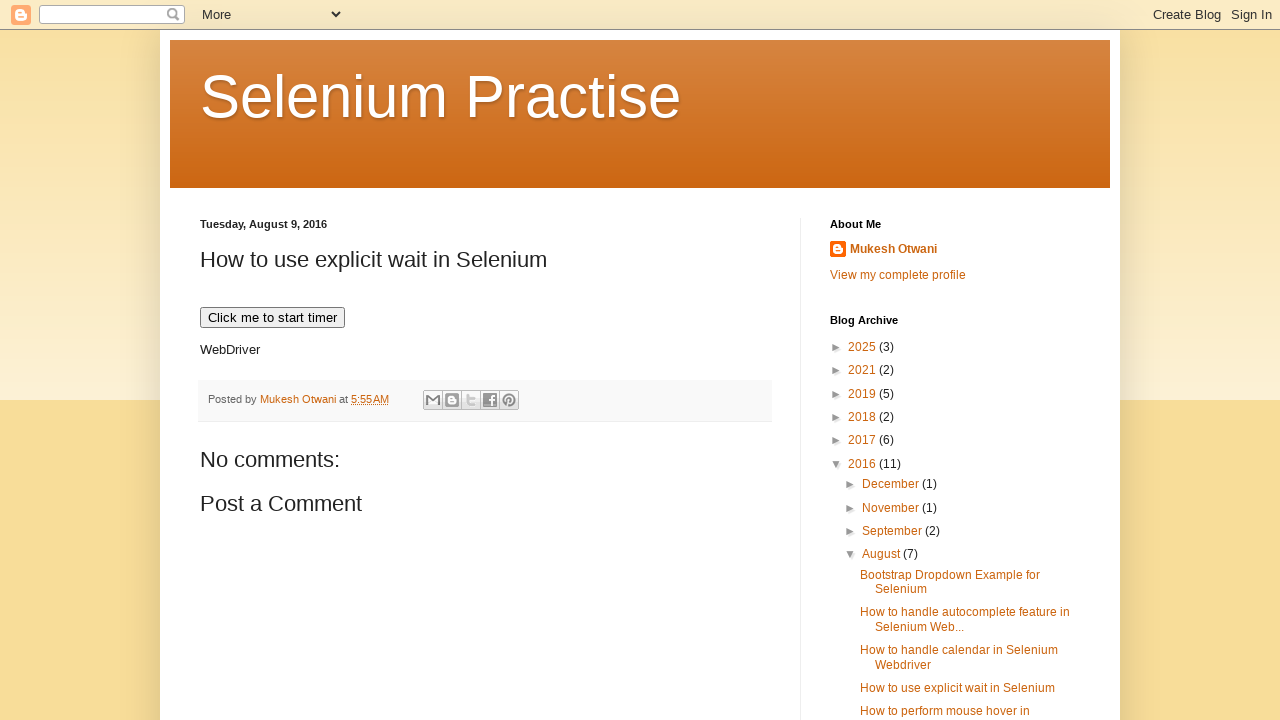